Tests table interaction by clicking a column button and verifying an element is displayed

Starting URL: https://kitchen.applitools.com/ingredients/table

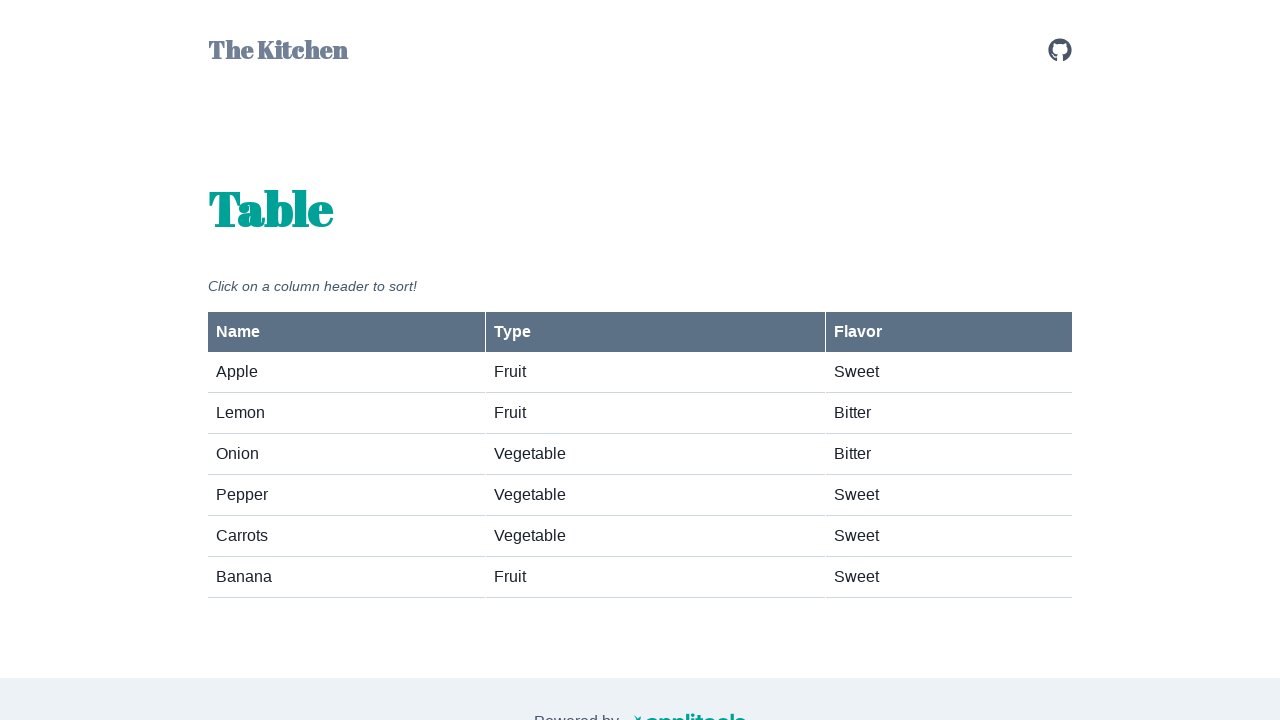

Clicked the column button for name at (346, 332) on #column-button-name
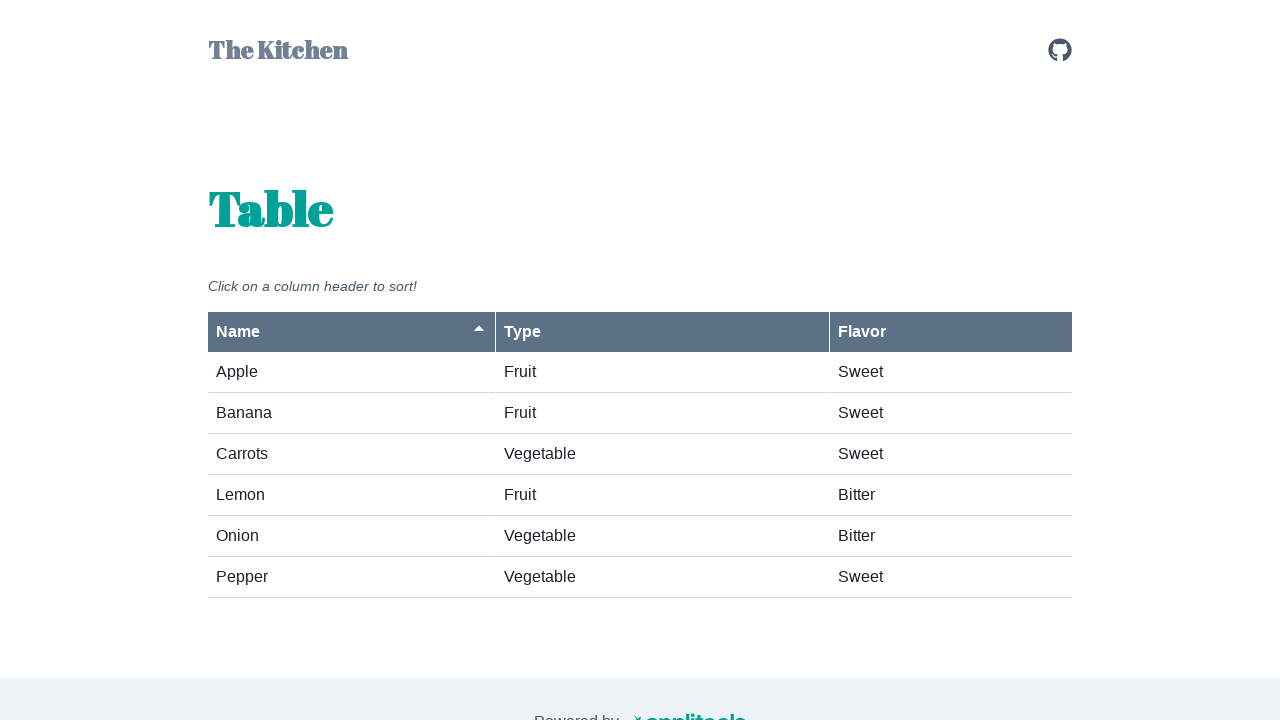

Verified fruits-vegetables element is displayed
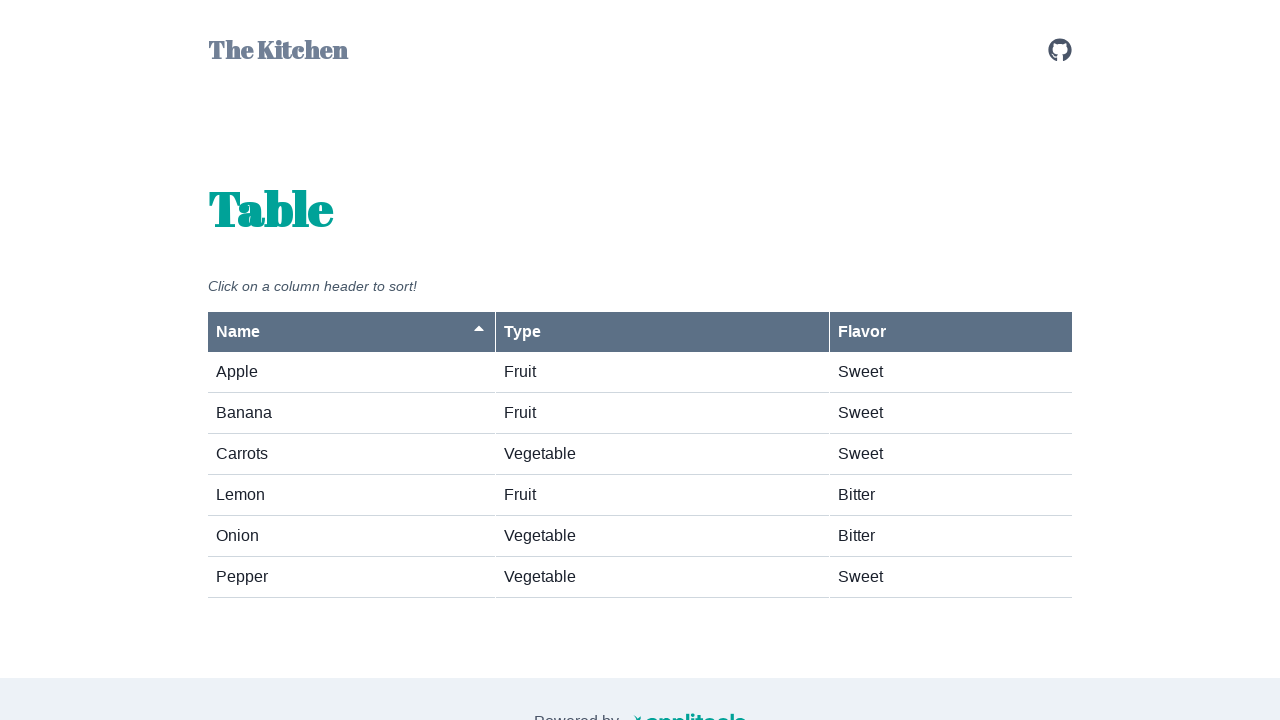

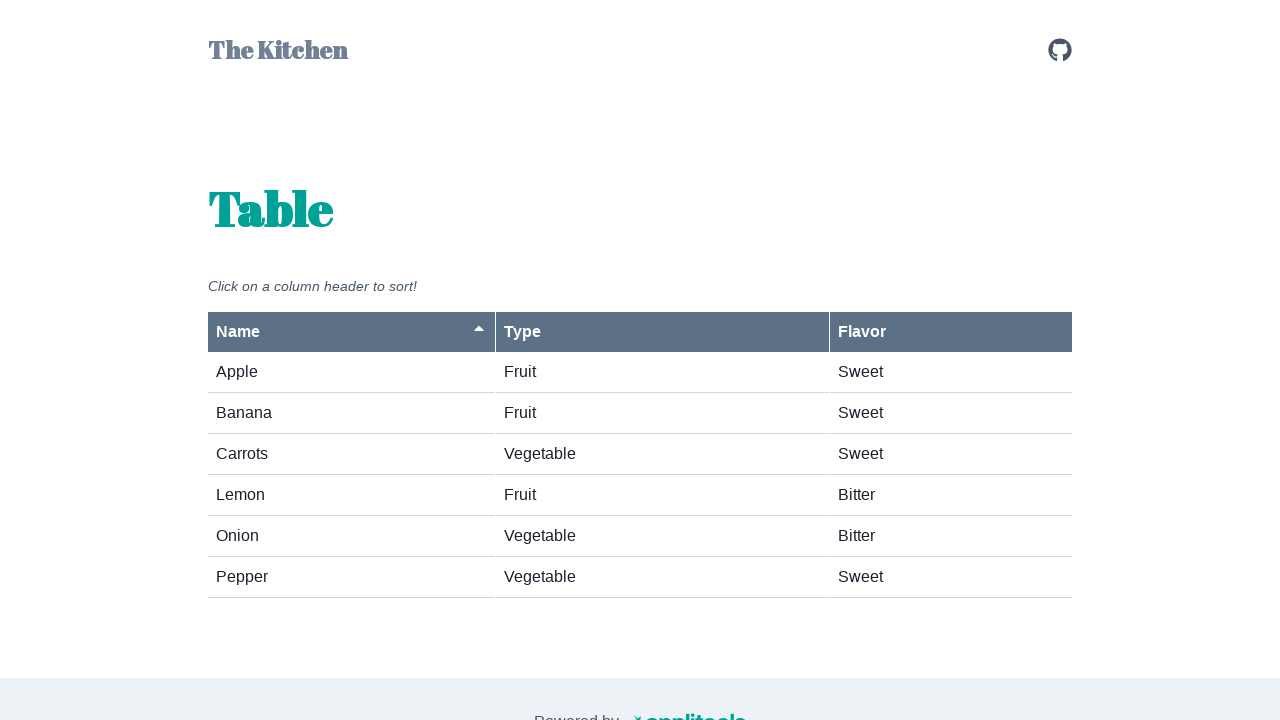